Tests drag and drop functionality by dragging an element from one location and dropping it to another location on the page

Starting URL: https://testautomationpractice.blogspot.com/

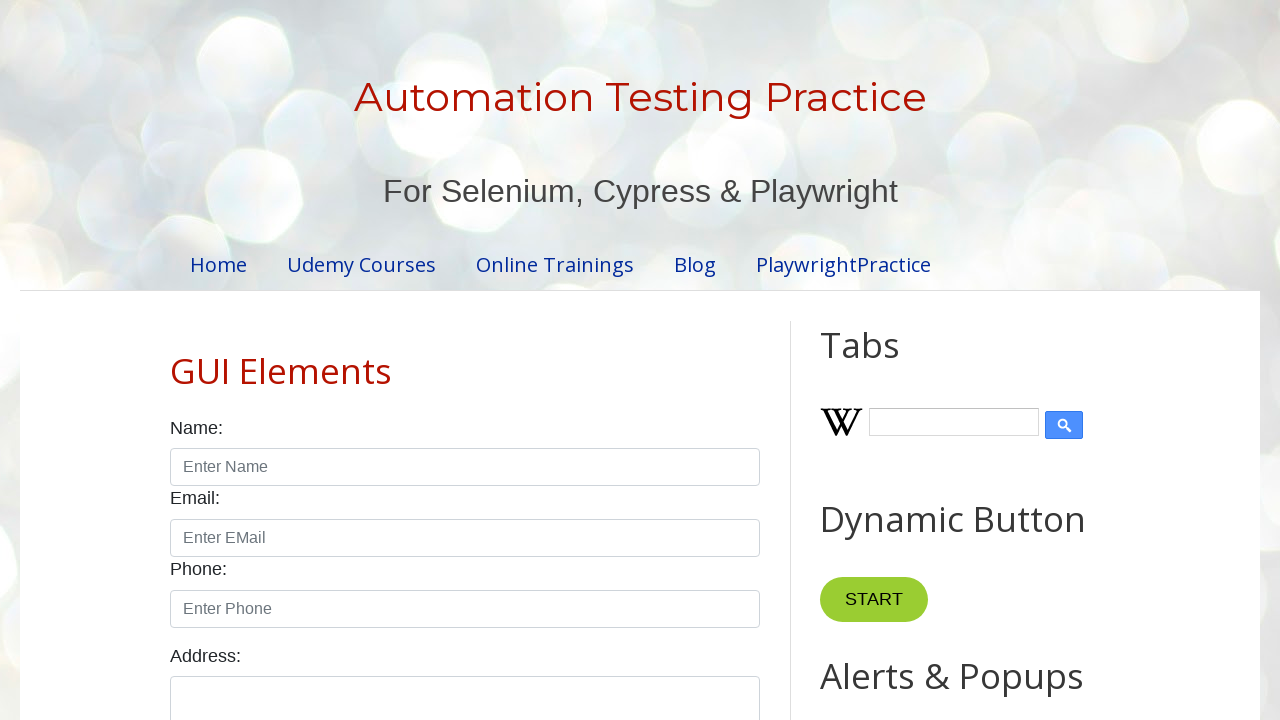

Located the draggable element
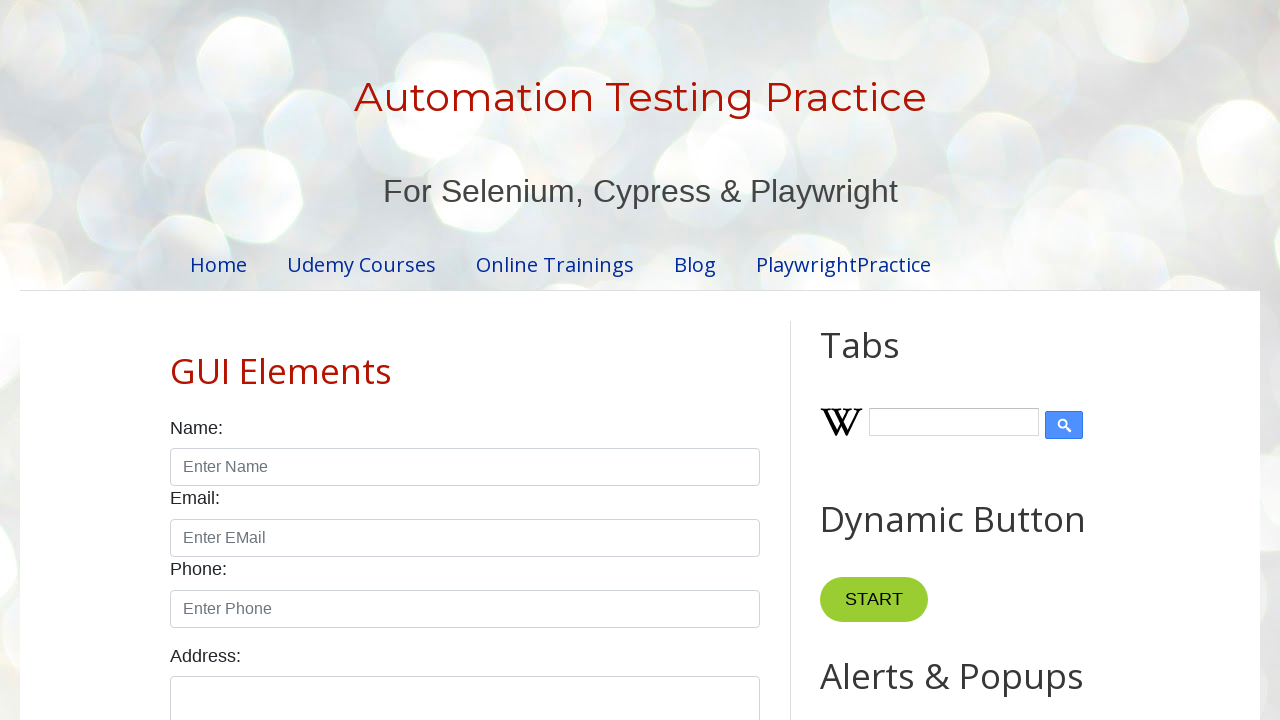

Located the droppable target element
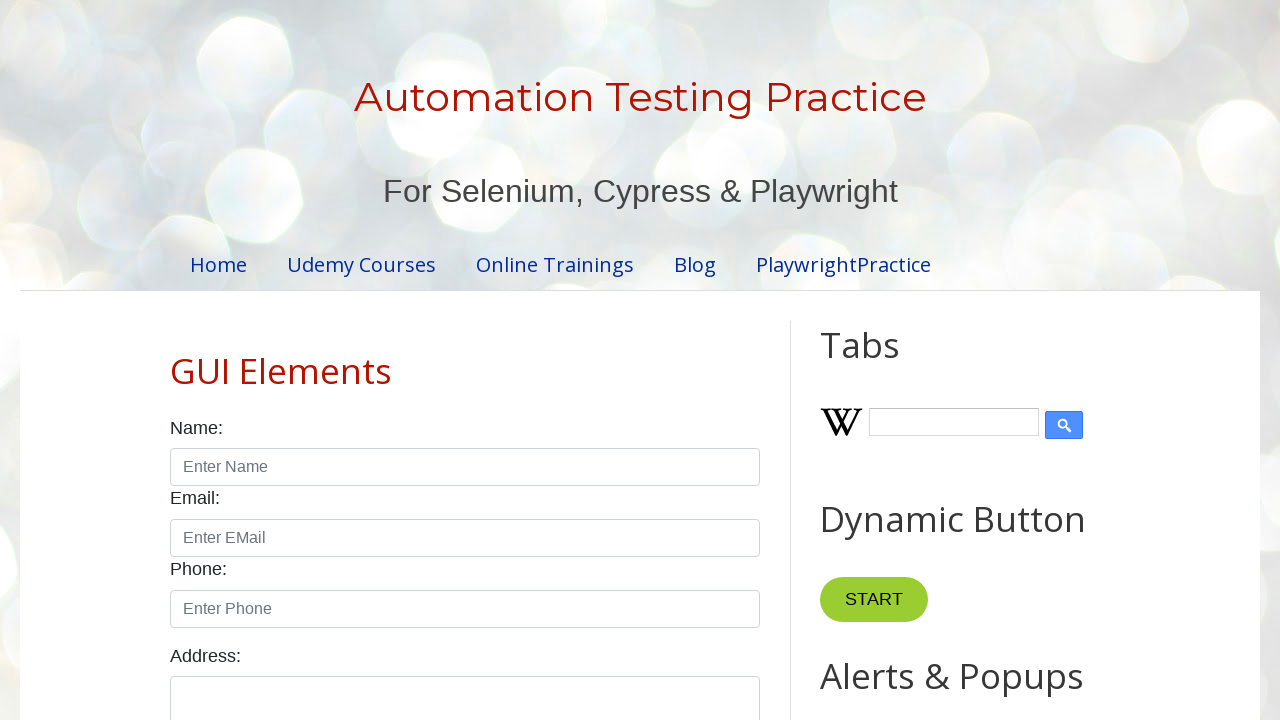

Performed drag and drop action from draggable element to droppable target at (1015, 386)
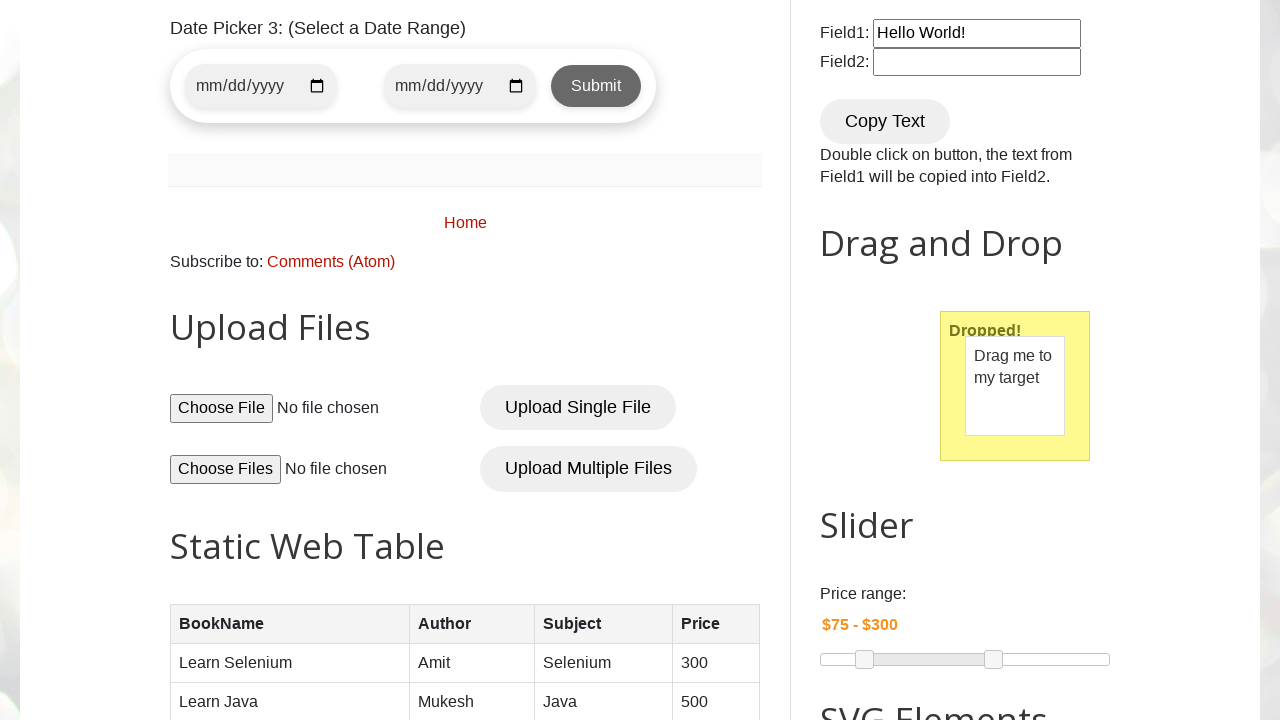

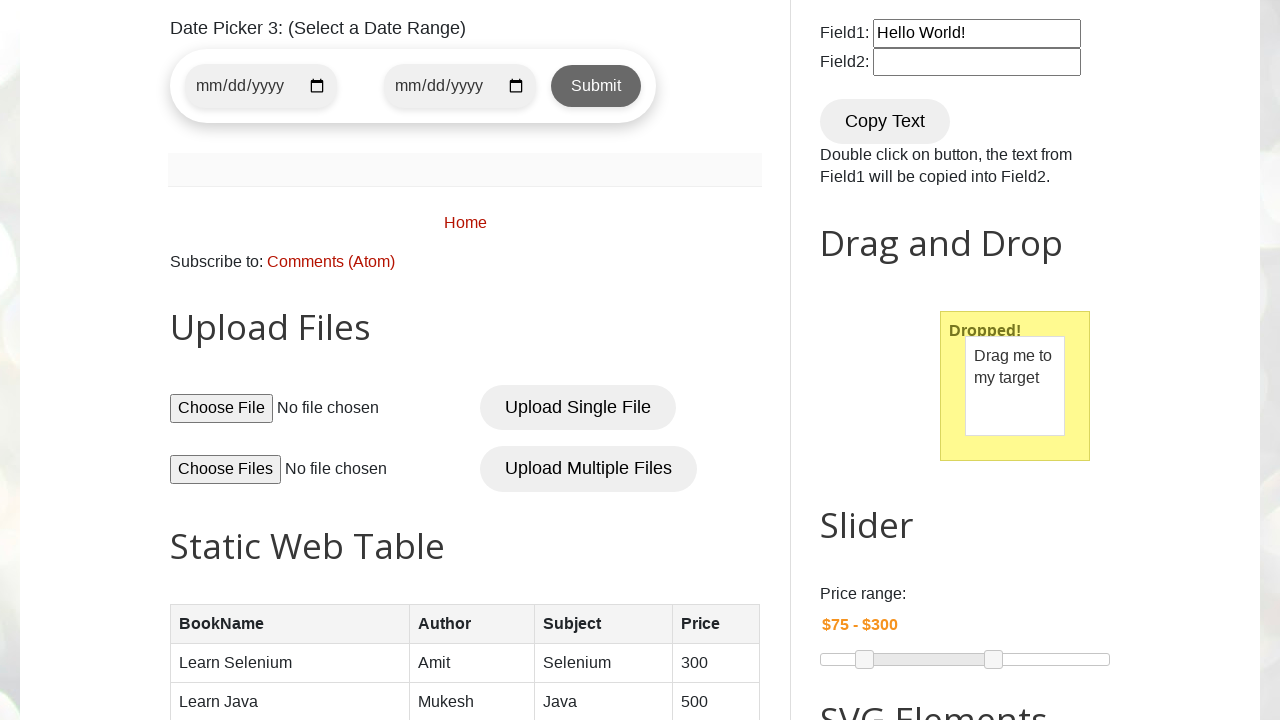